Tests selecting multiple values in a cascader component by navigating through hierarchical options (Light > Number 1 and Number 3) and verifying the selection

Starting URL: https://test-with-me-app.vercel.app/learning/web-elements/components/cascader

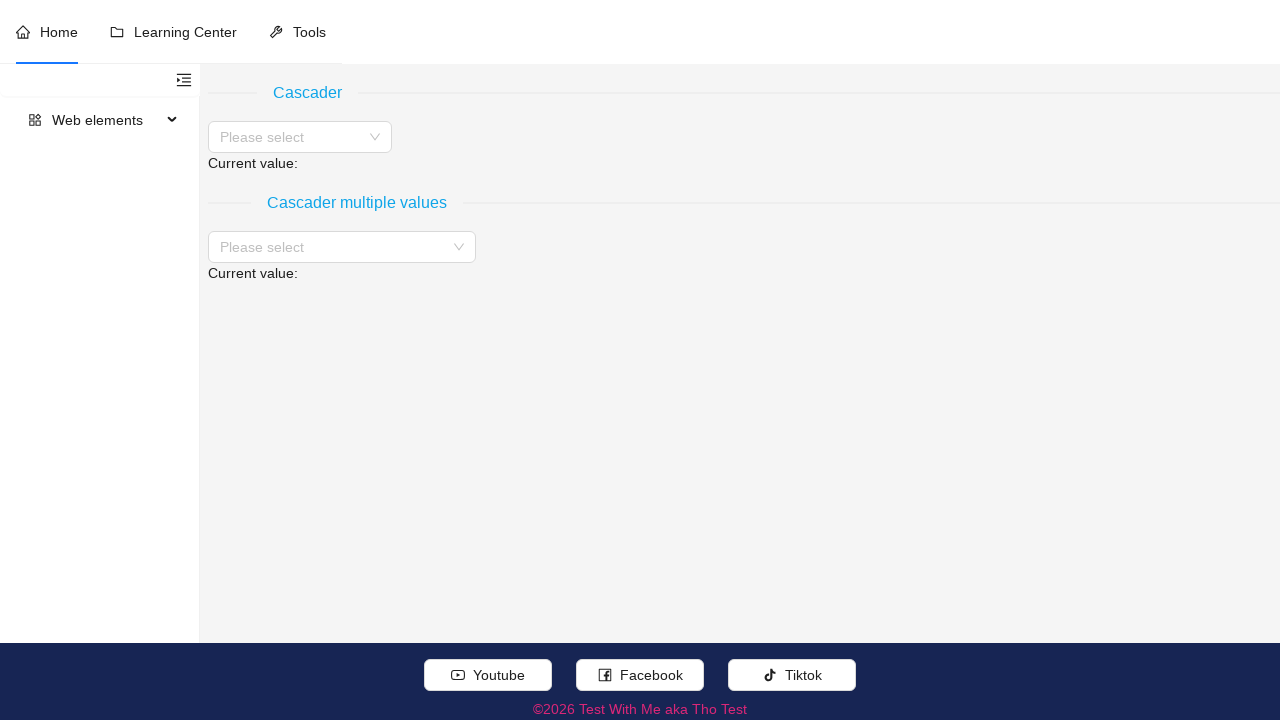

Clicked on Cascader multiple values input to open dropdown at (342, 247) on (//span[.//text()[normalize-space()='Cascader multiple values']]/following::div[
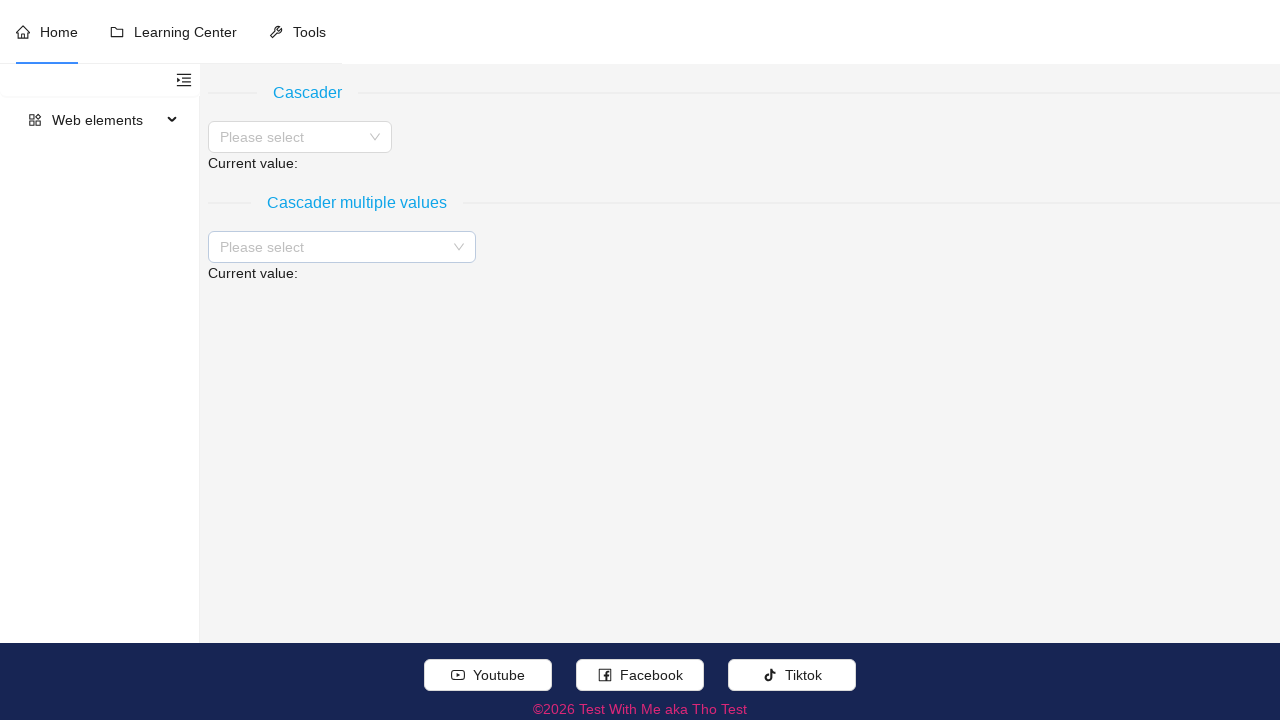

Selected 'Light' parent option at (270, 287) on xpath=//li[@role='menuitemcheckbox' and .//div[normalize-space() ='Light']]
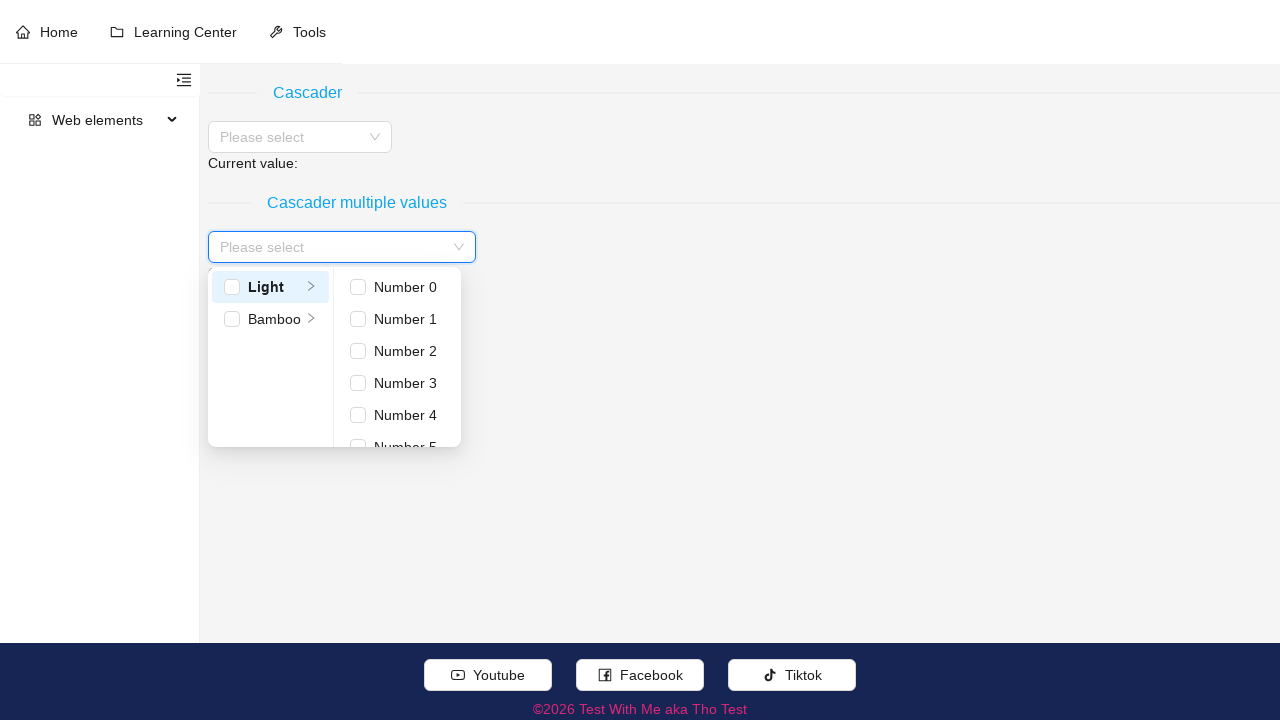

Selected 'Number 1' checkbox at (358, 319) on xpath=//li[@role='menuitemcheckbox' and .//div[normalize-space() ='Number 1']] >
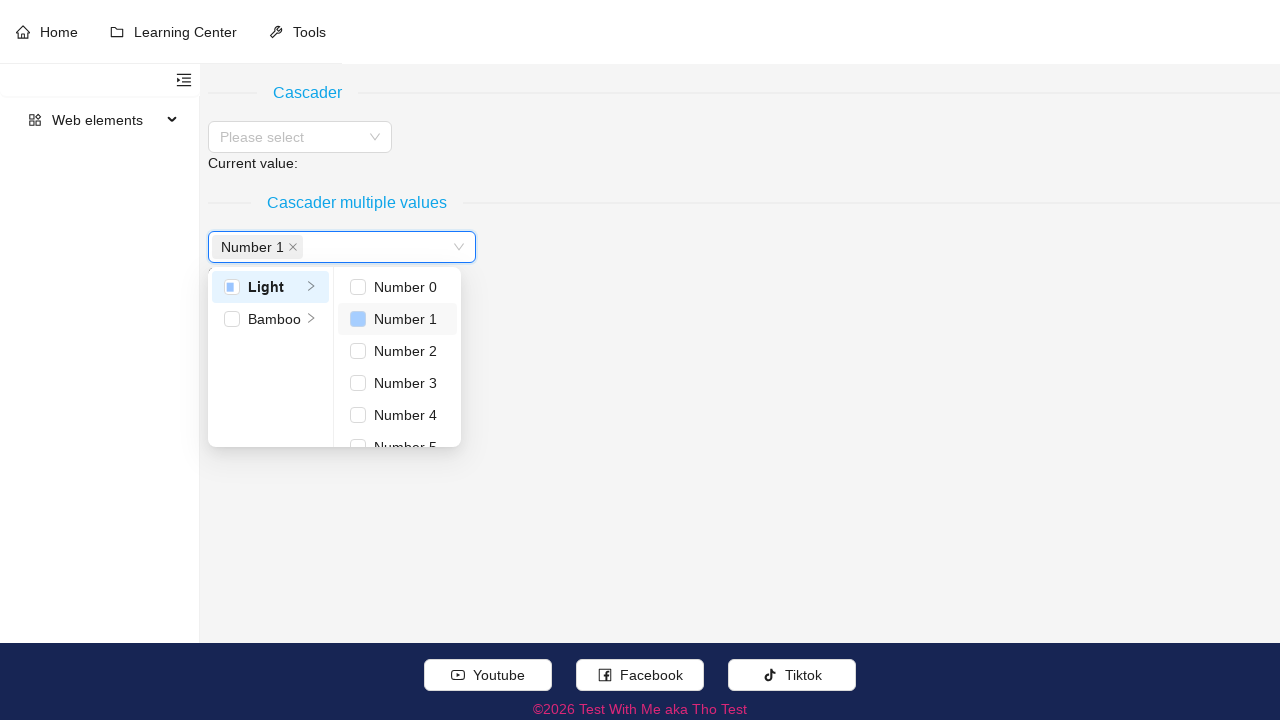

Selected 'Number 3' checkbox at (358, 383) on xpath=//li[@role='menuitemcheckbox' and .//div[normalize-space() ='Number 3']] >
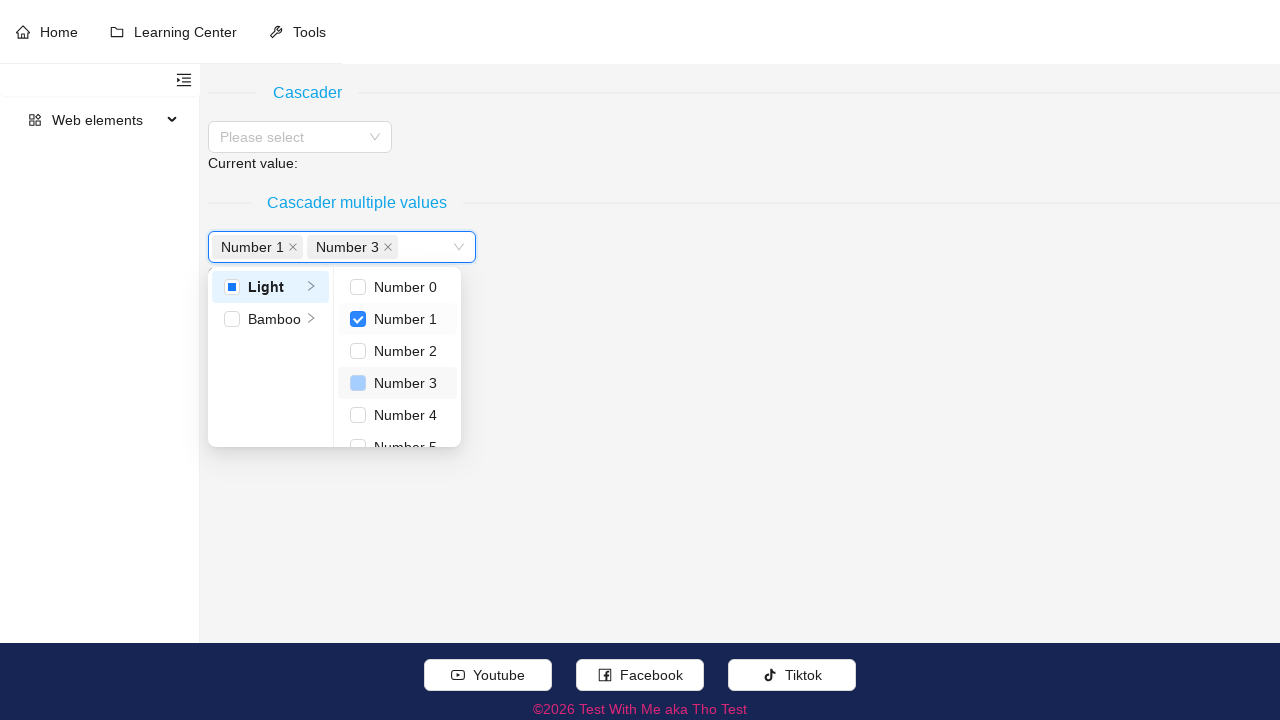

Pressed Tab to close the dropdown
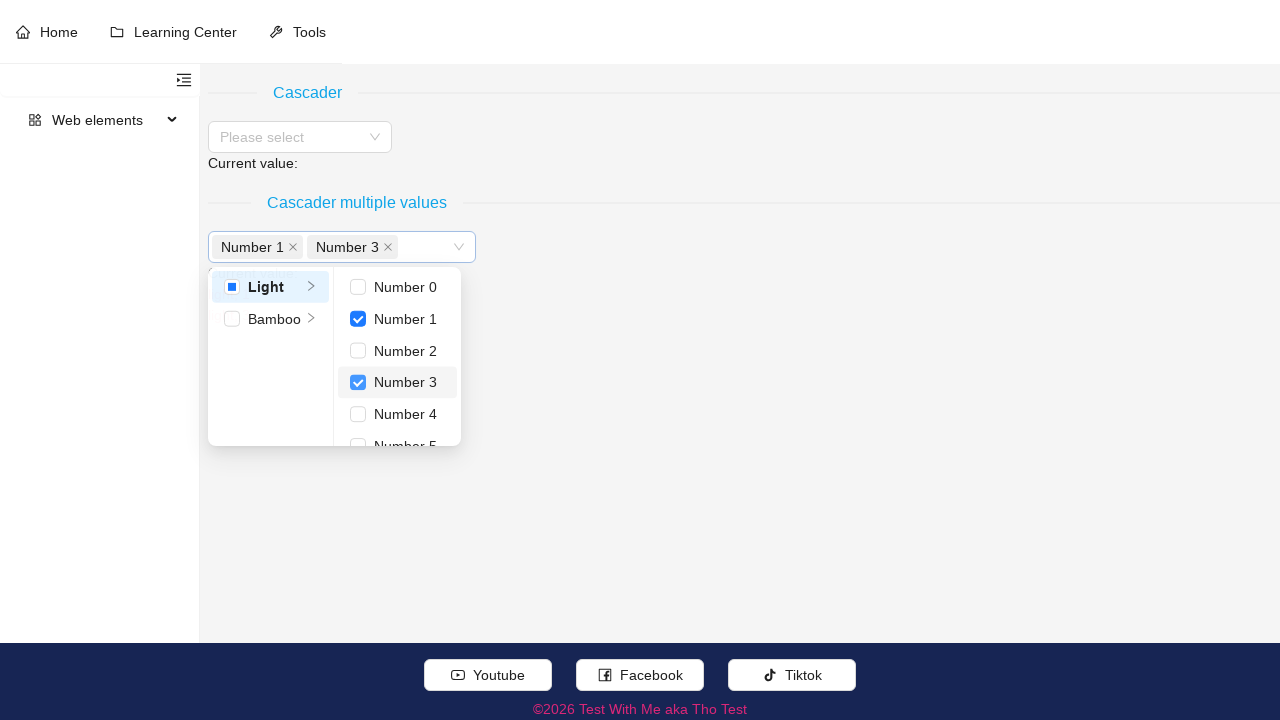

Clicked on Cascader input again for second selection at (342, 247) on (//span[.//text()[normalize-space()='Cascader multiple values']]/following::div[
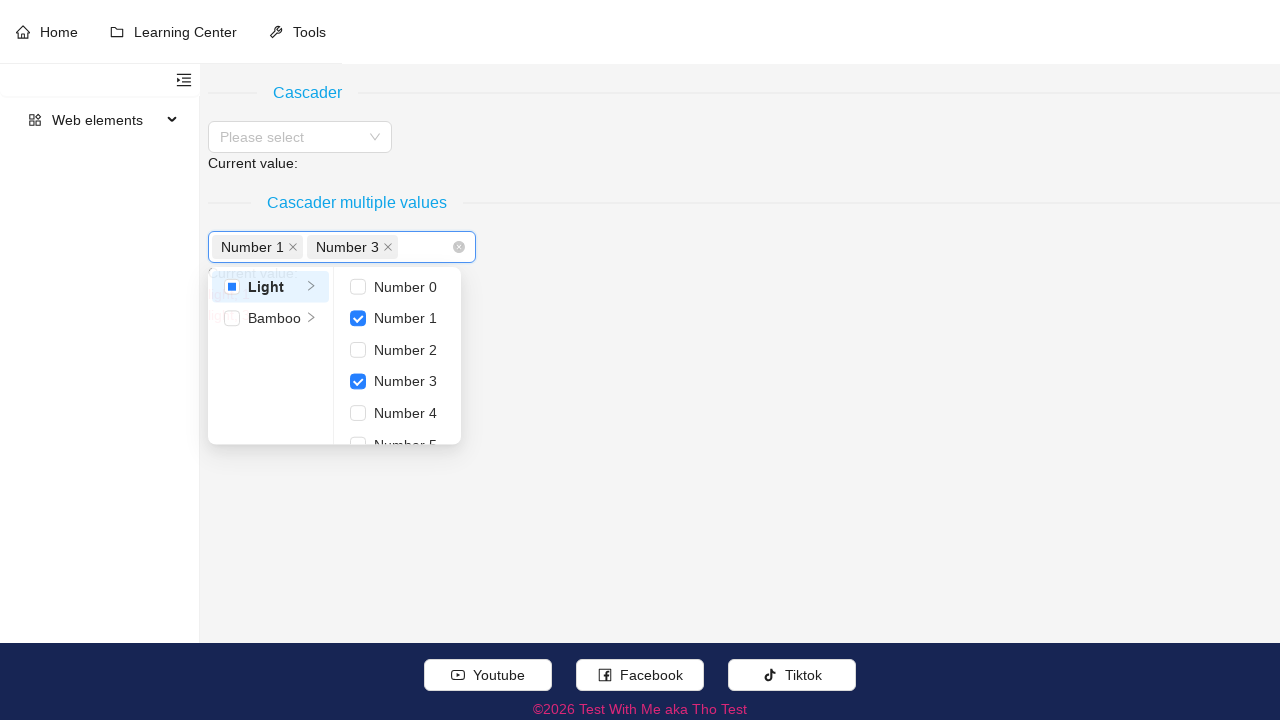

Selected 'Light' parent option again at (270, 287) on xpath=//li[@role='menuitemcheckbox' and .//div[normalize-space() ='Light']]
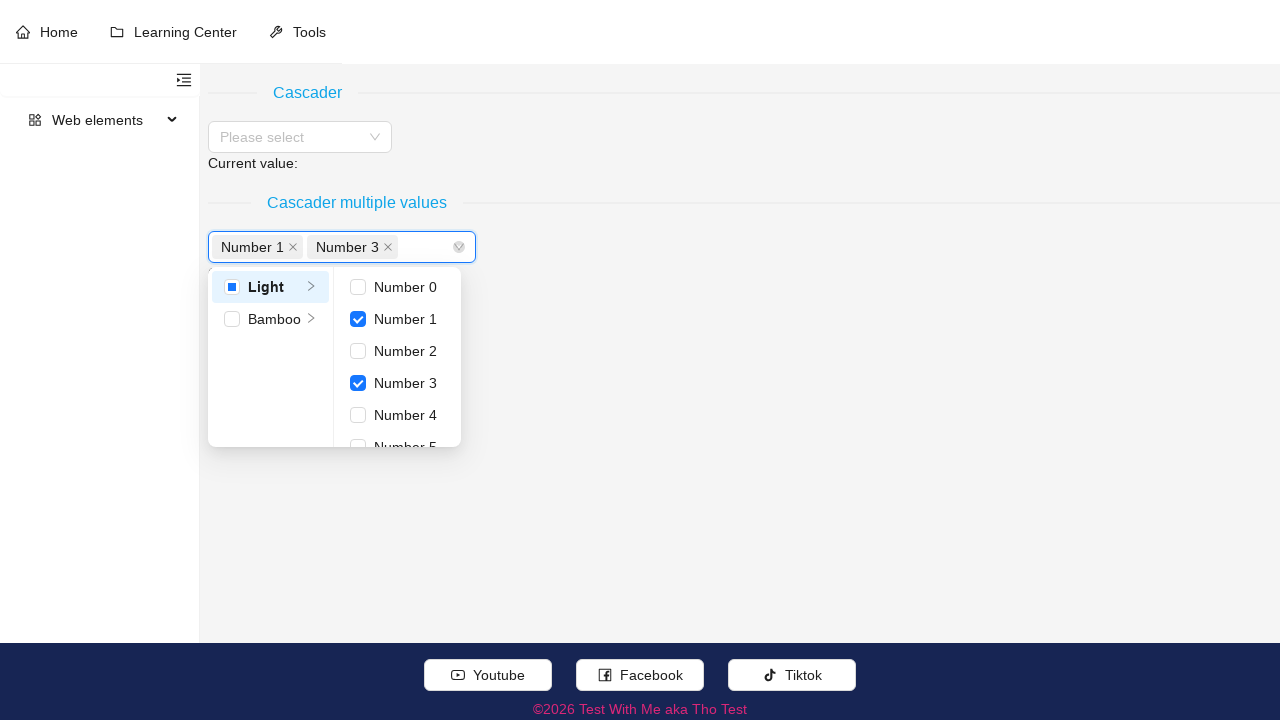

Pressed Tab to close the dropdown
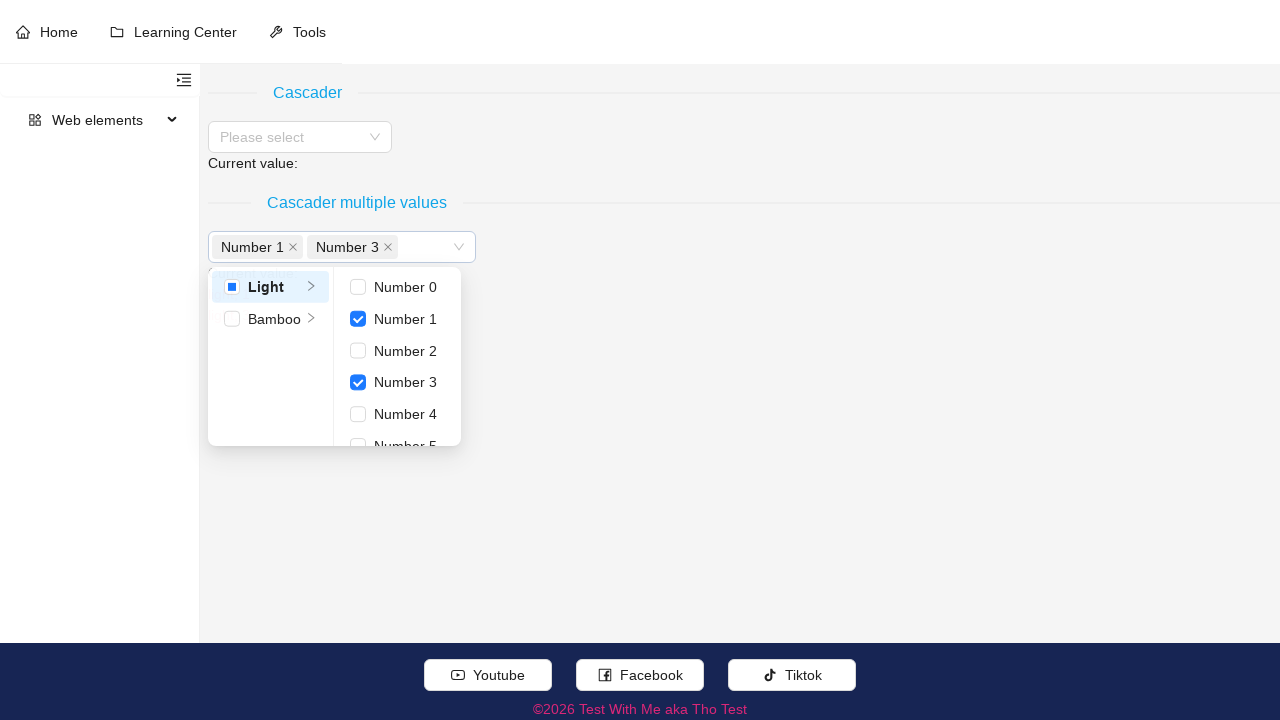

Verified that 'Current value:' text is visible
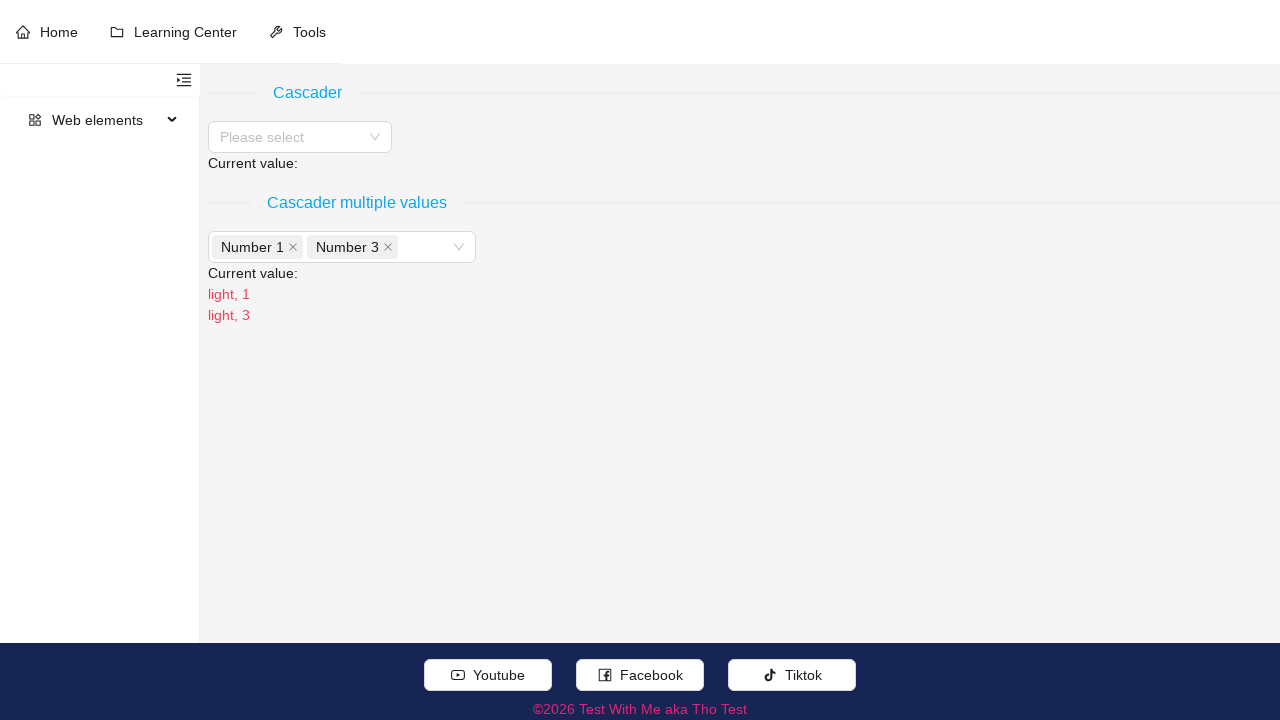

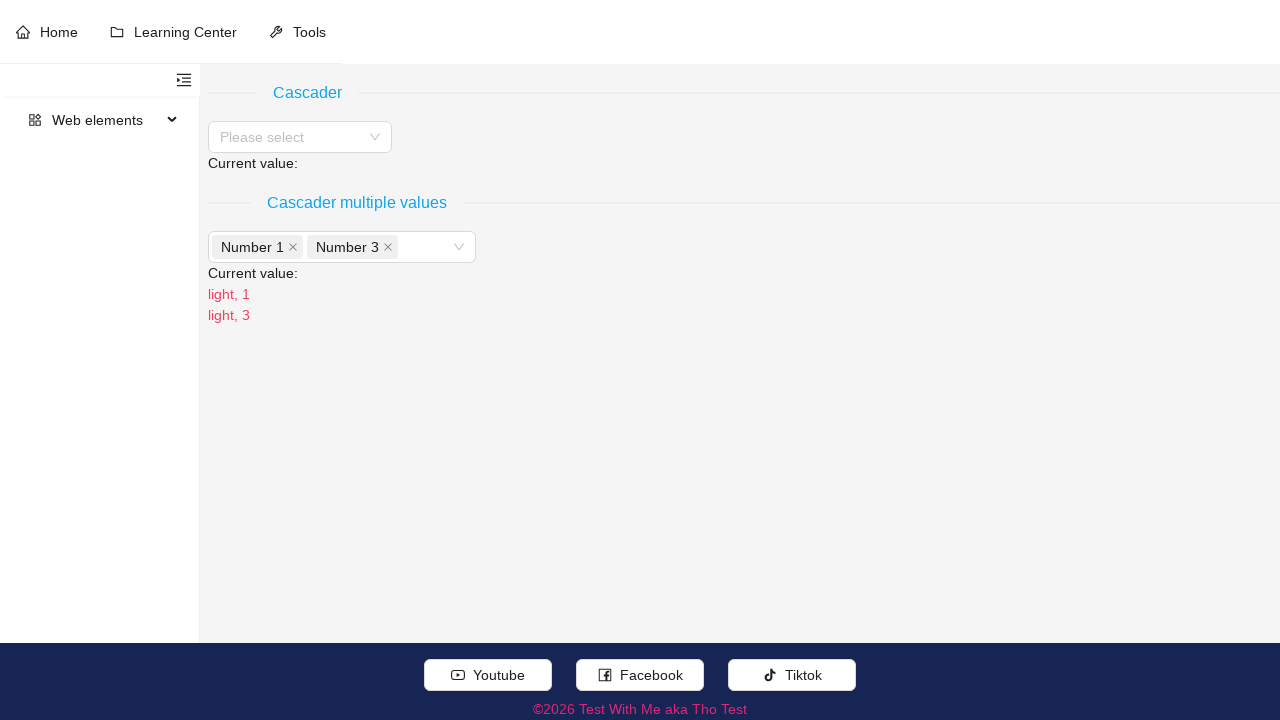